Tests AJAX request handling by clicking a button that triggers an AJAX request and waiting for the success message to appear with the loaded data.

Starting URL: http://uitestingplayground.com/ajax

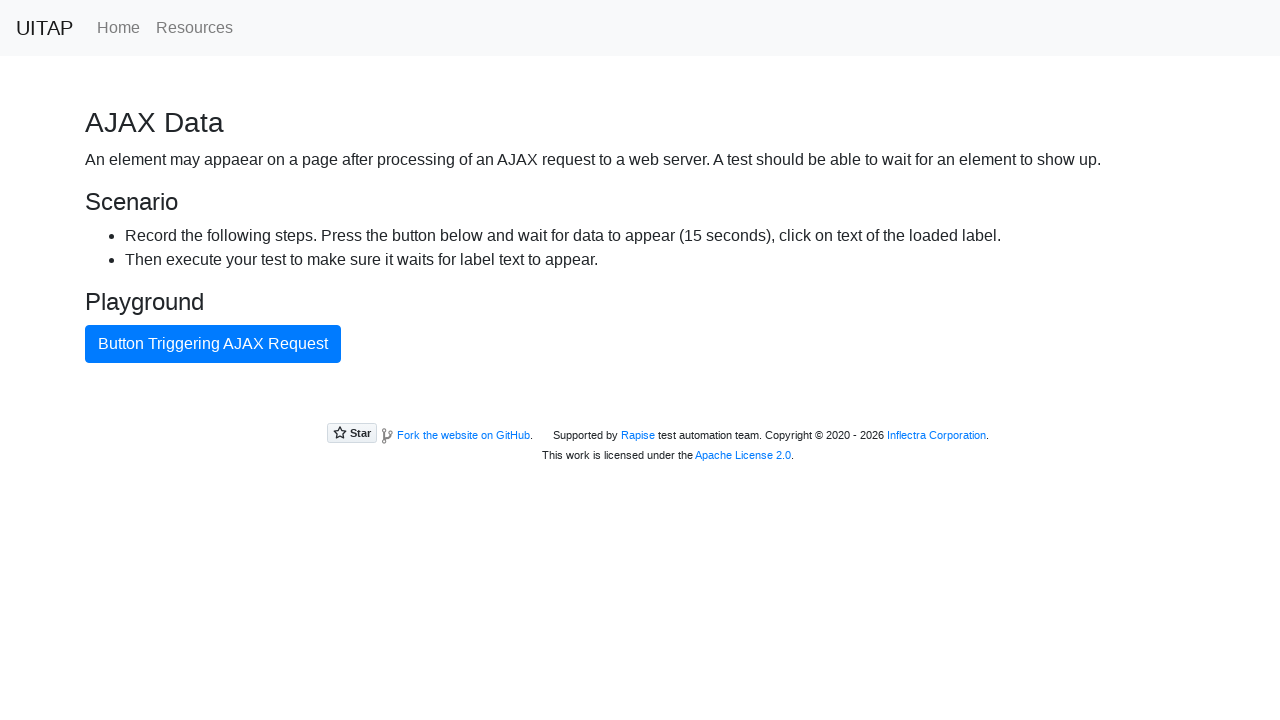

Navigated to AJAX test page
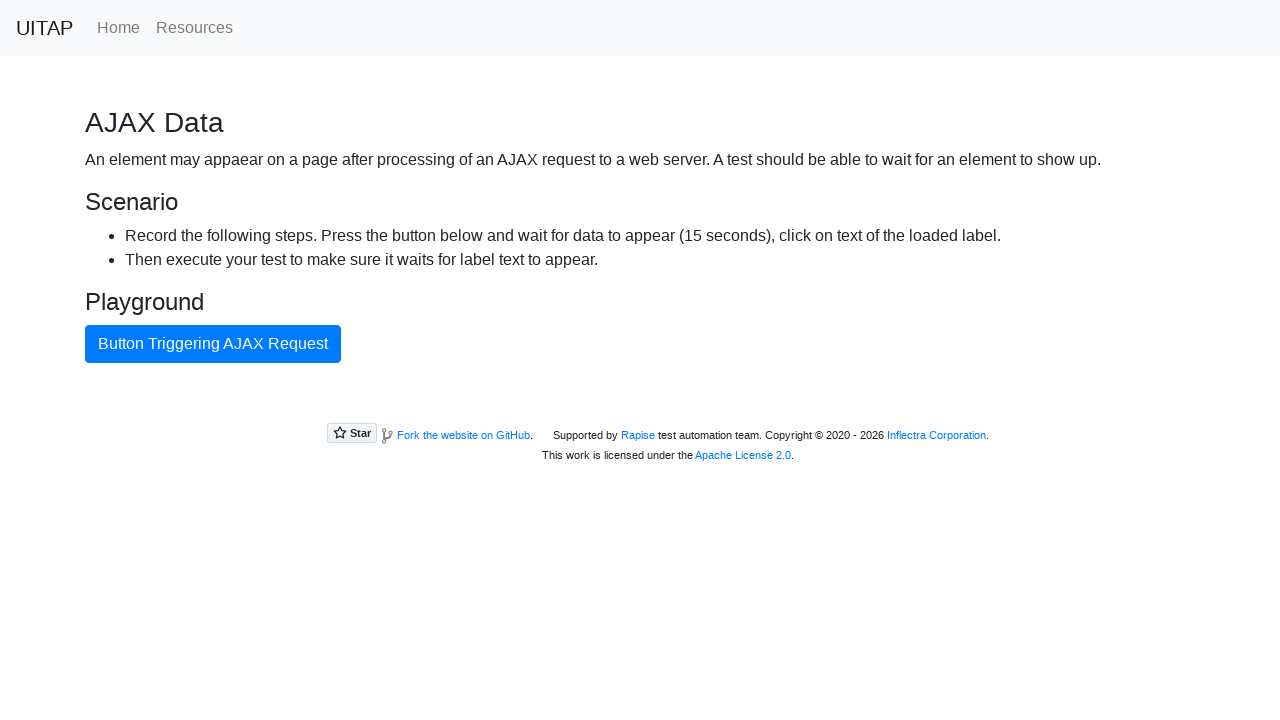

Clicked button triggering AJAX request at (213, 344) on internal:text="Button Triggering AJAX Request"i
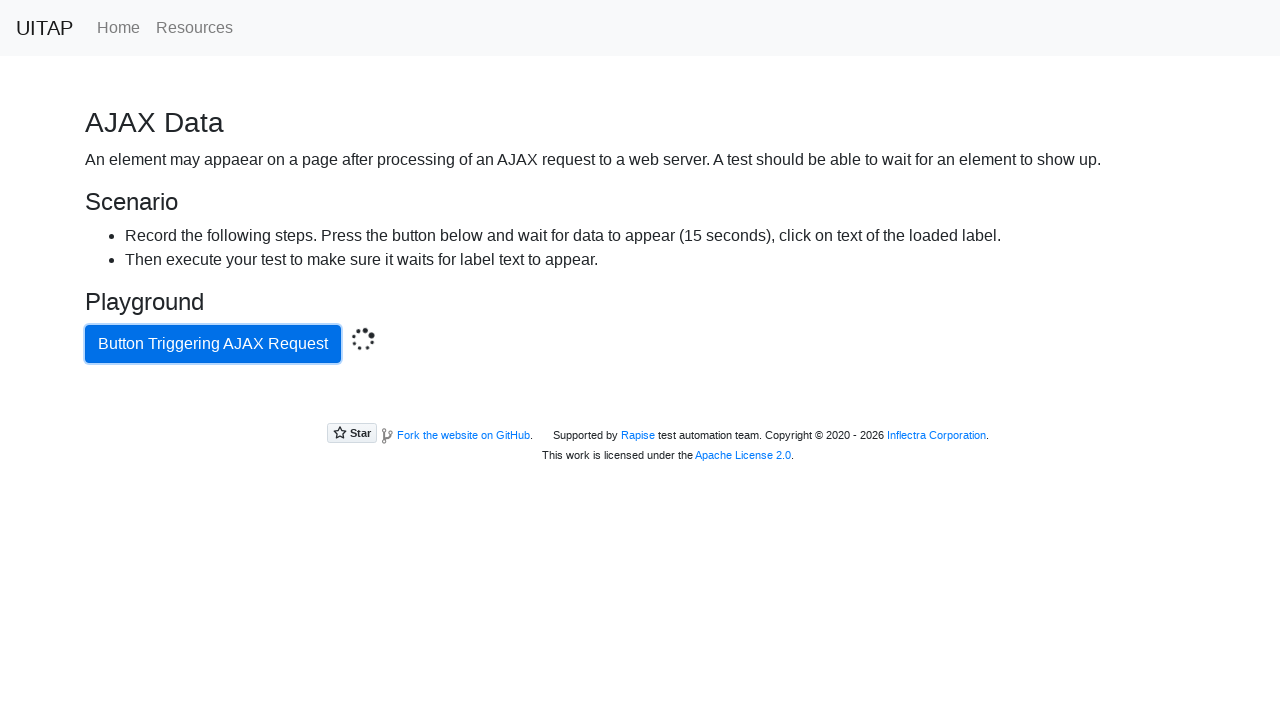

Success message appeared after AJAX request completed
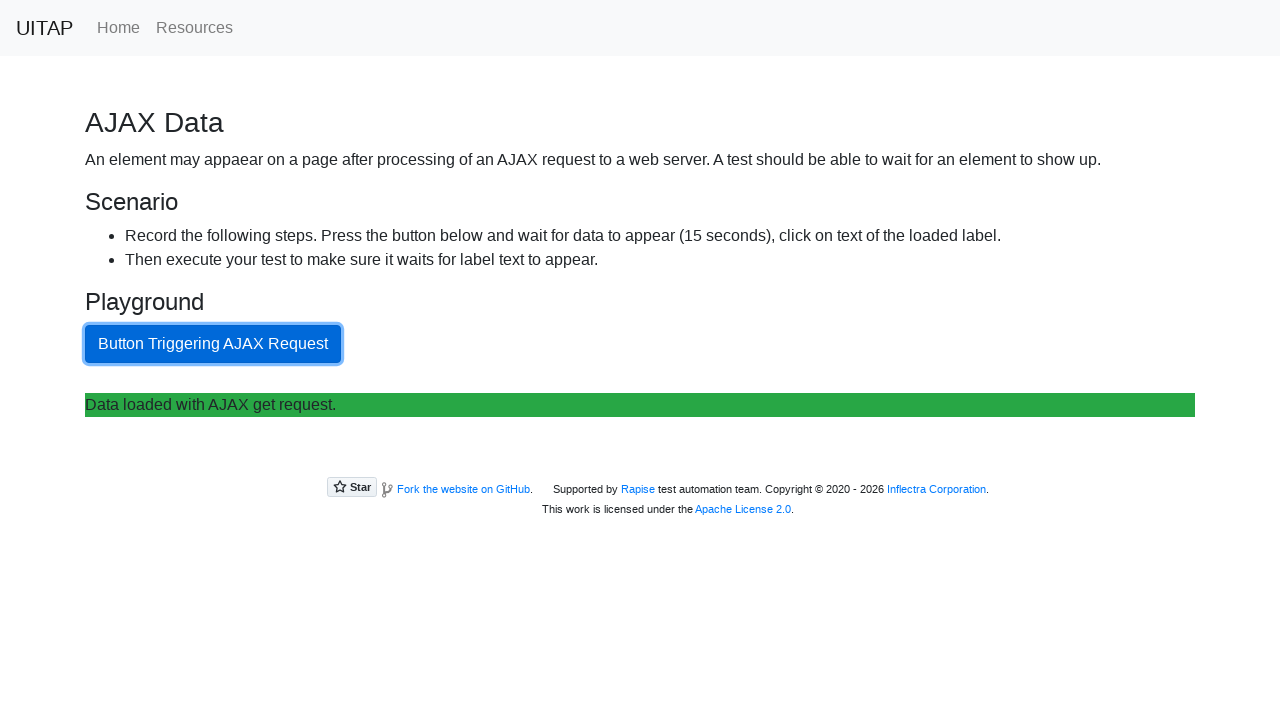

Retrieved success message text content
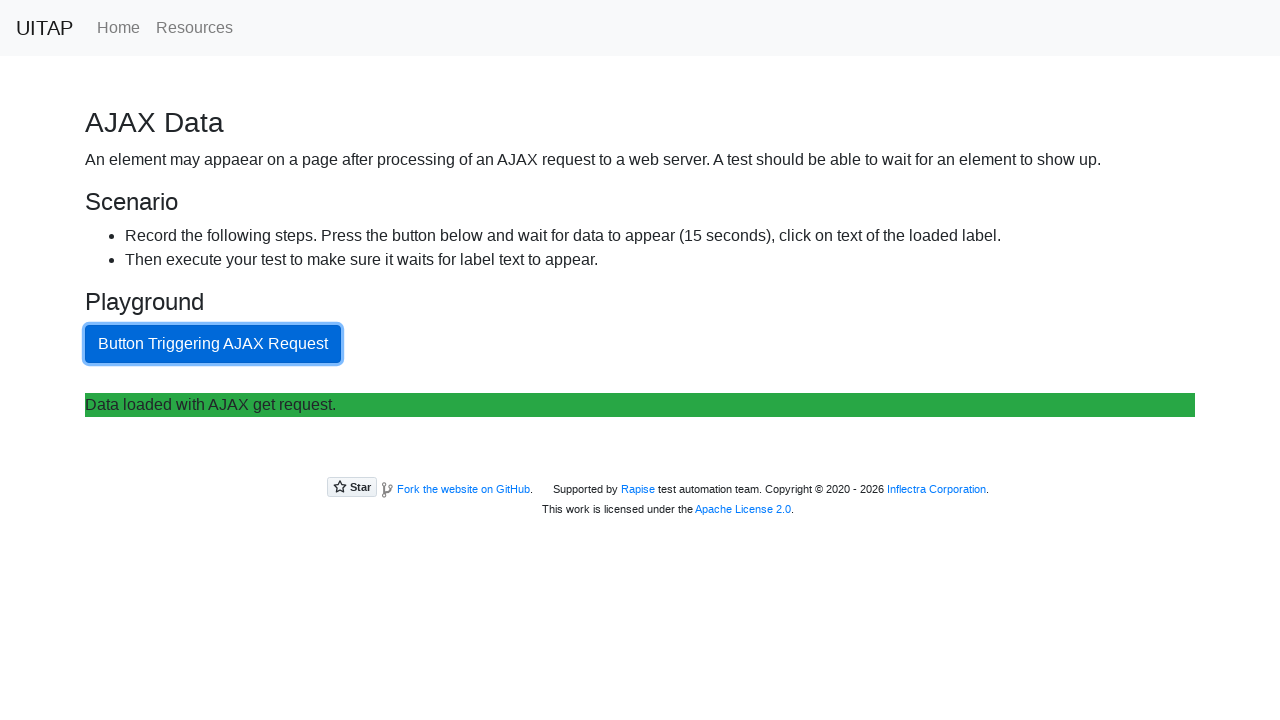

Verified success message contains expected text: 'Data loaded with AJAX get request.'
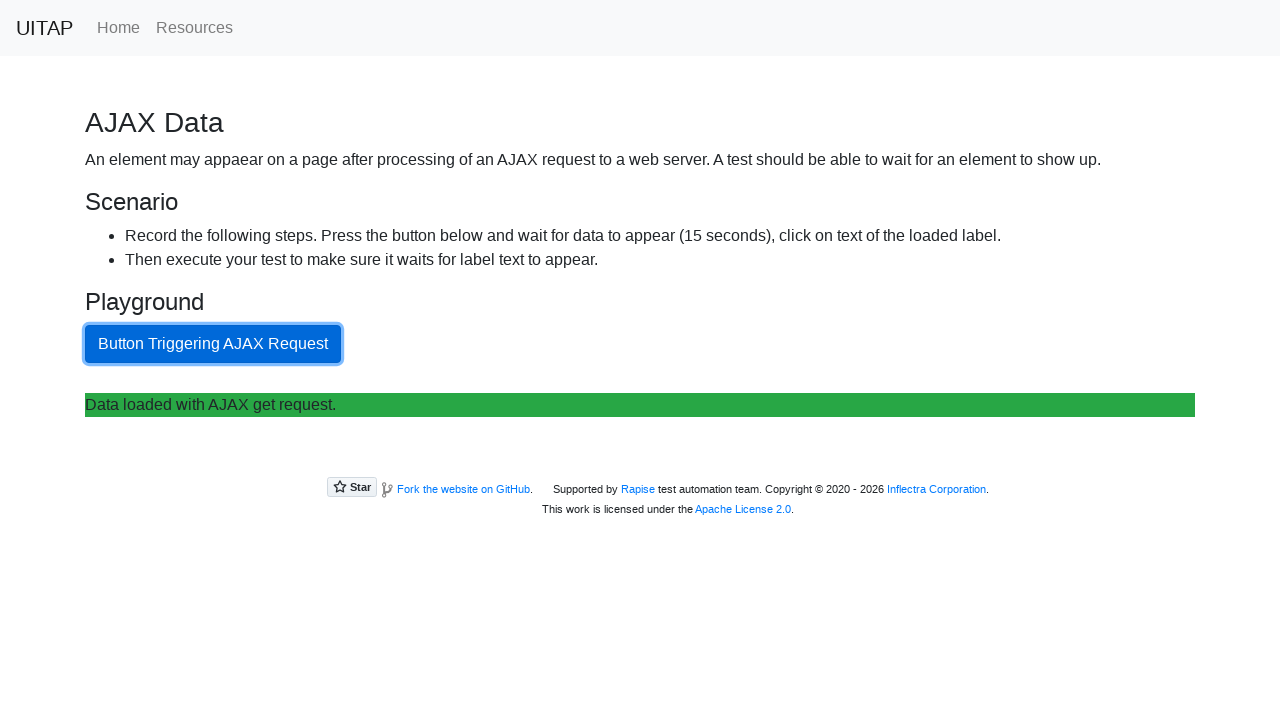

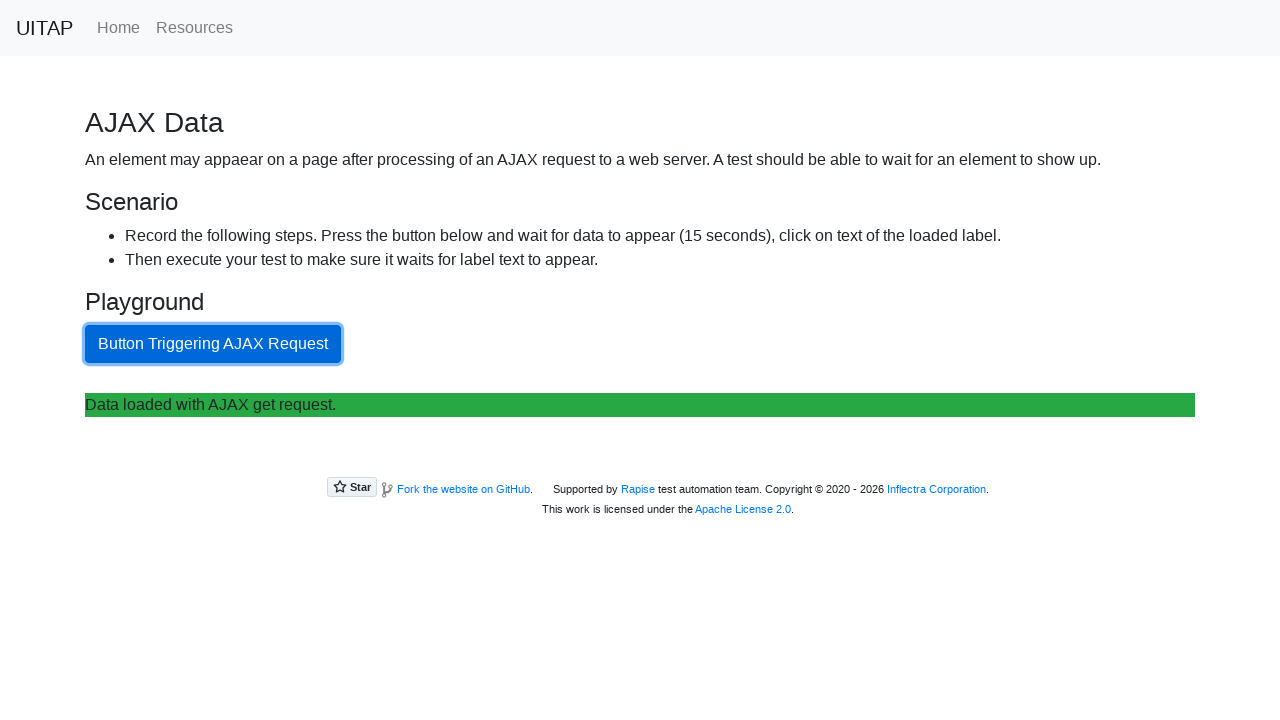